Tests password validation by entering passwords shorter than minimum required length and verifying error messages

Starting URL: https://alada.vn/tai-khoan/dang-ky.html

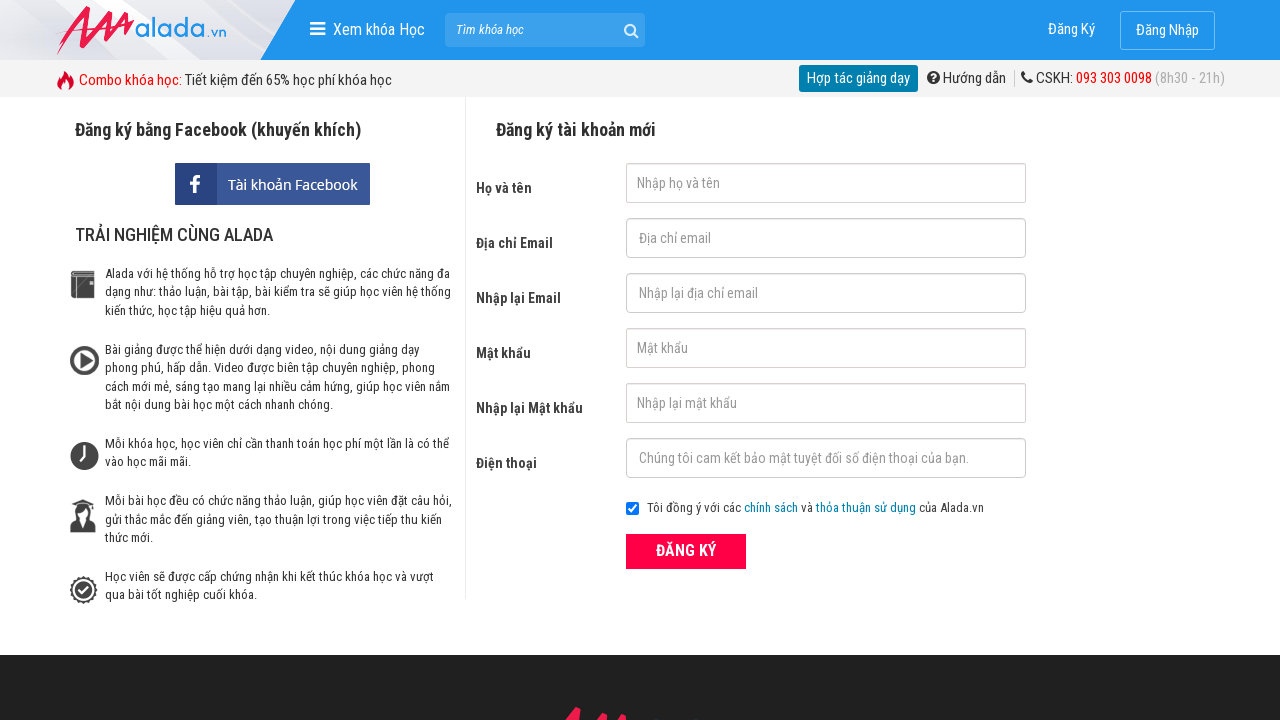

Filled first name field with 'Le Van Binh' on input#txtFirstname
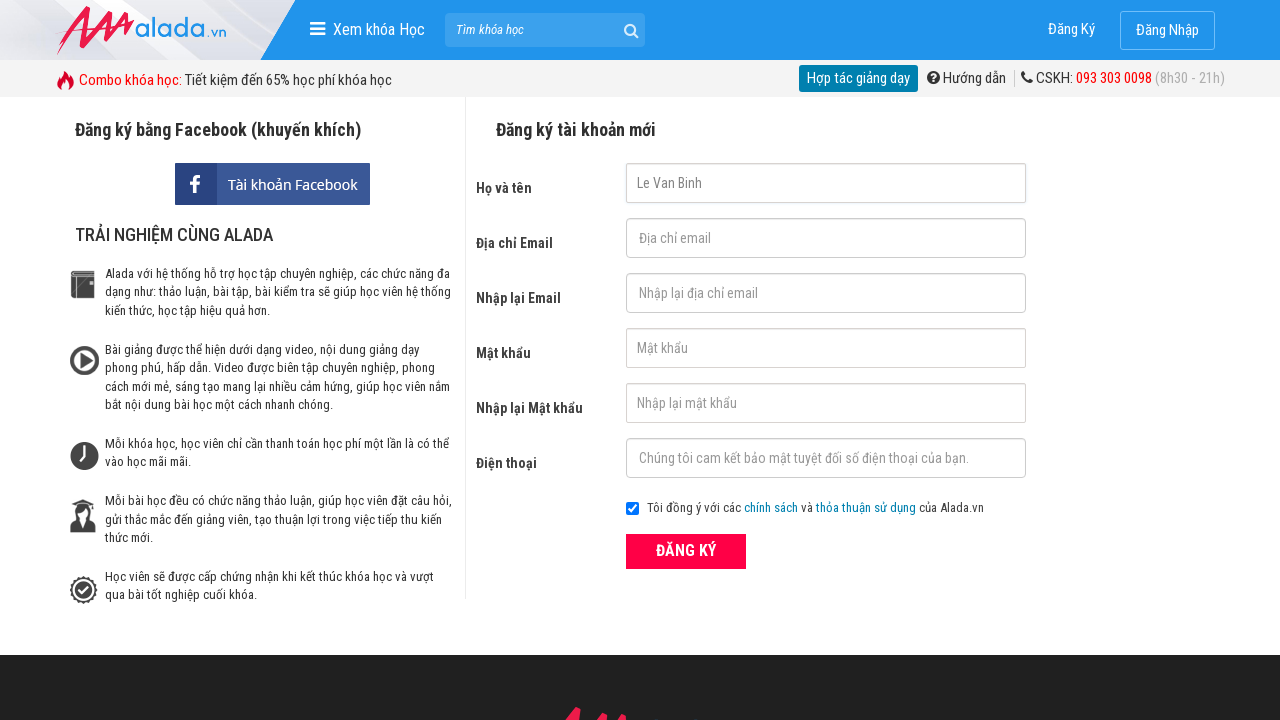

Filled email field with 'binhle@gmail.com' on input#txtEmail
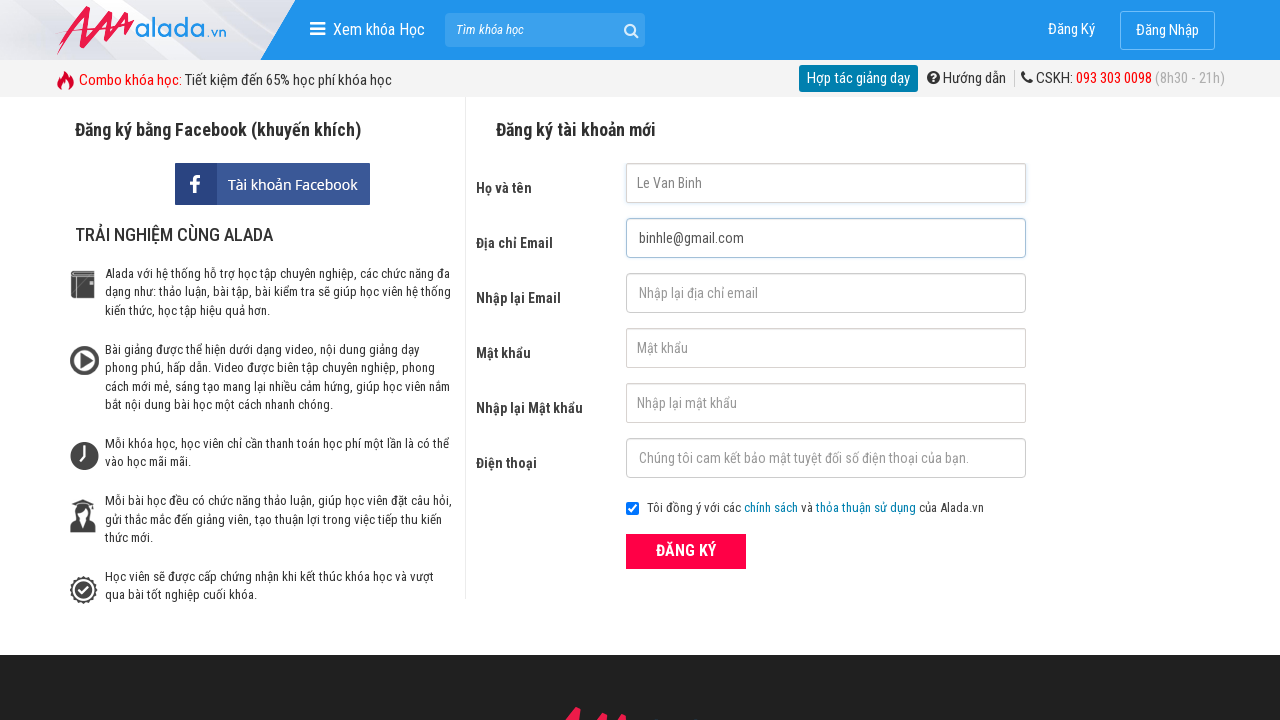

Filled confirm email field with 'binhle@gmail.com' on input#txtCEmail
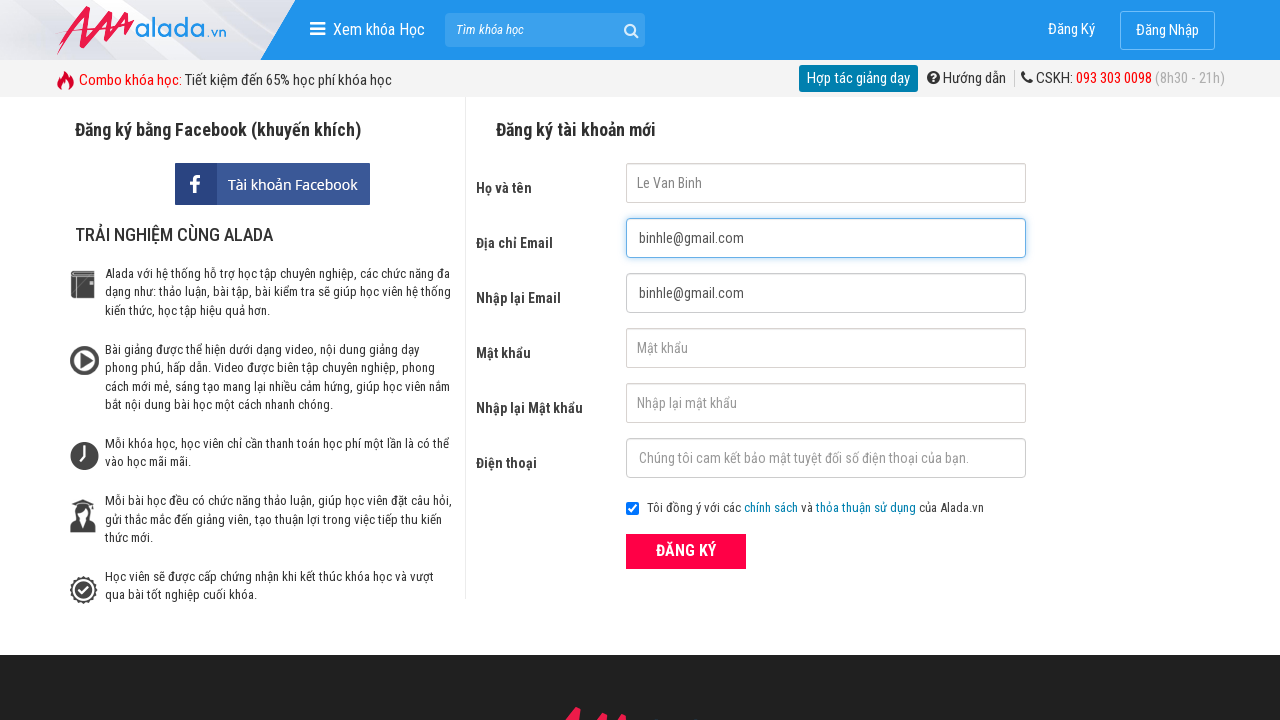

Filled password field with '123' (below minimum length) on input#txtPassword
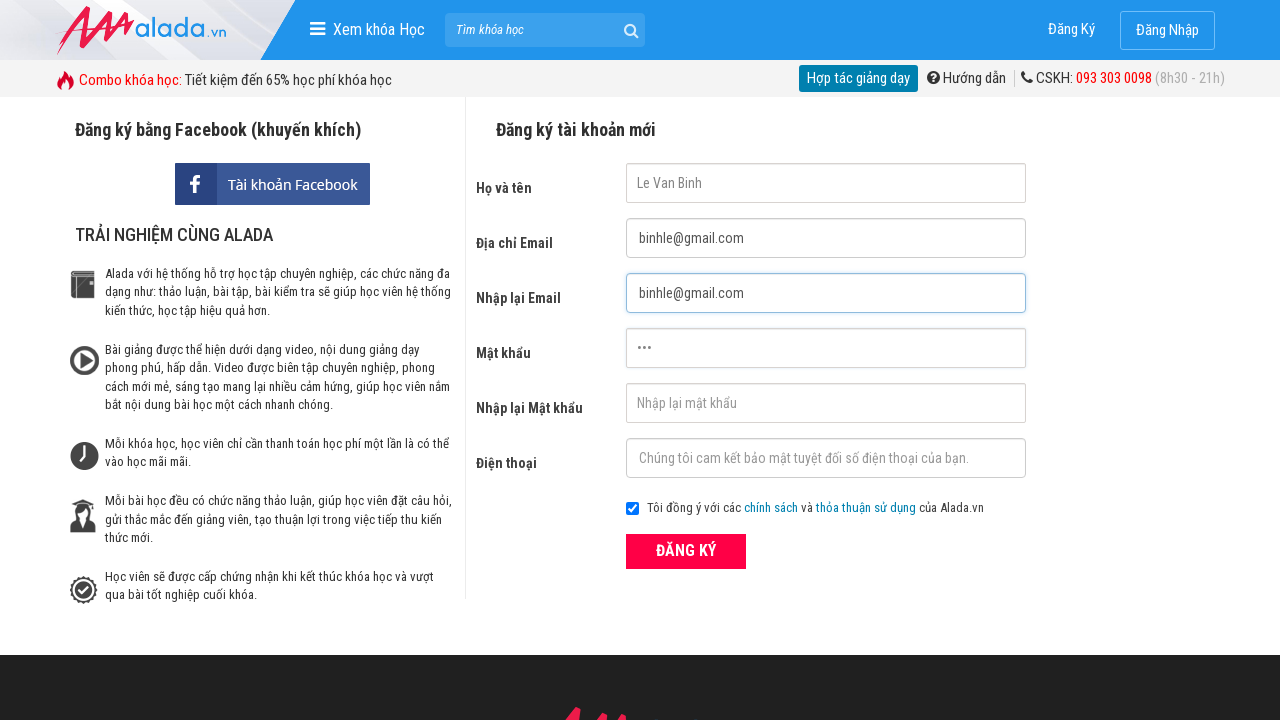

Filled confirm password field with '123' (below minimum length) on input#txtCPassword
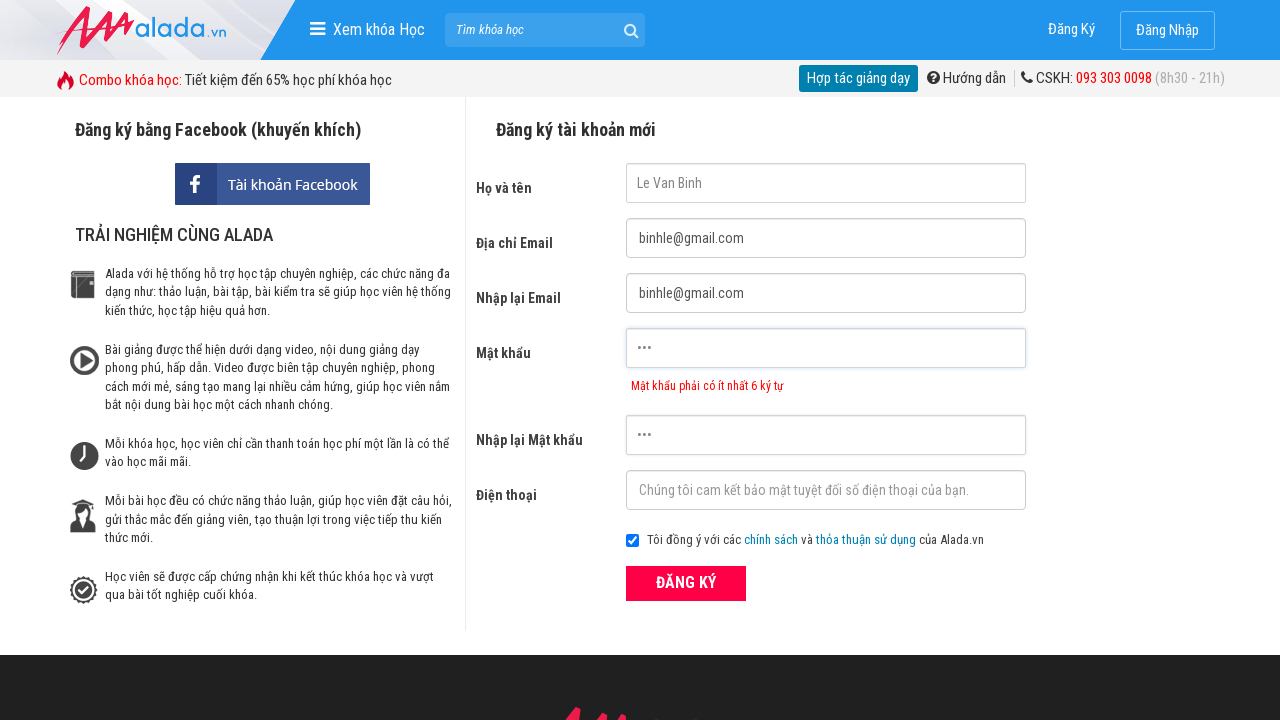

Filled phone field with '0923456789' on input#txtPhone
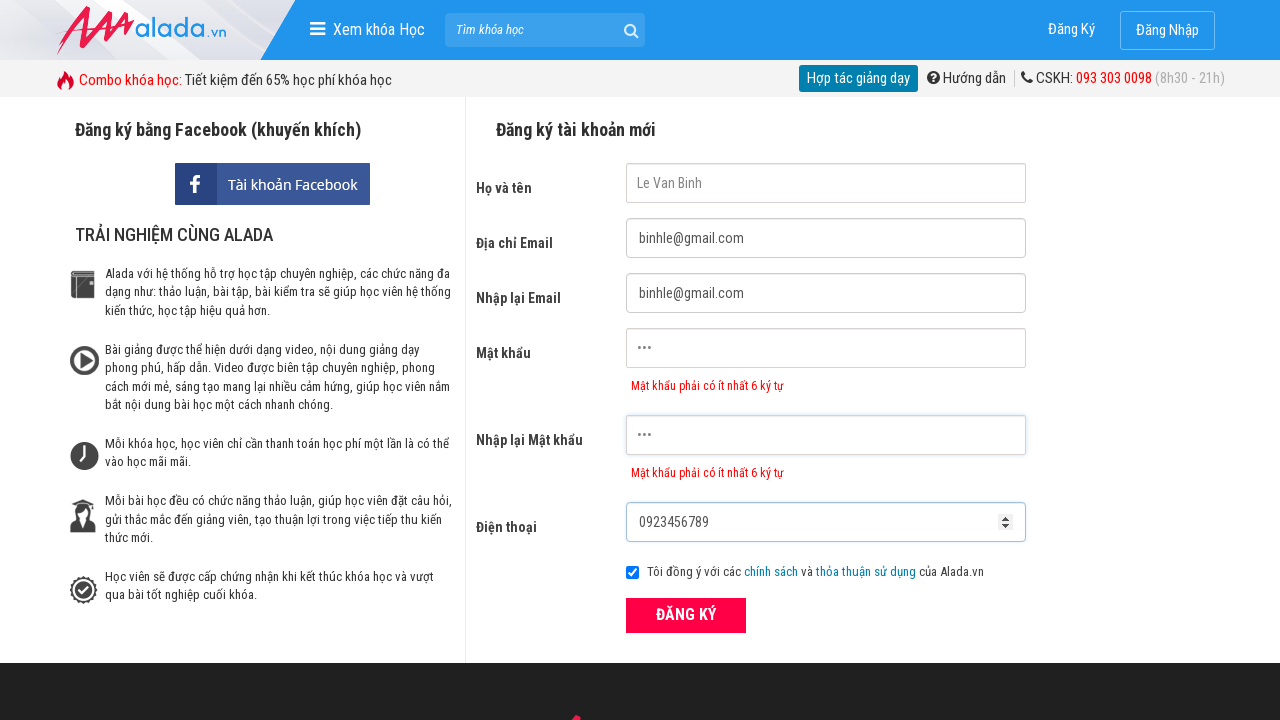

Clicked submit button to attempt registration at (686, 615) on button[type='submit']
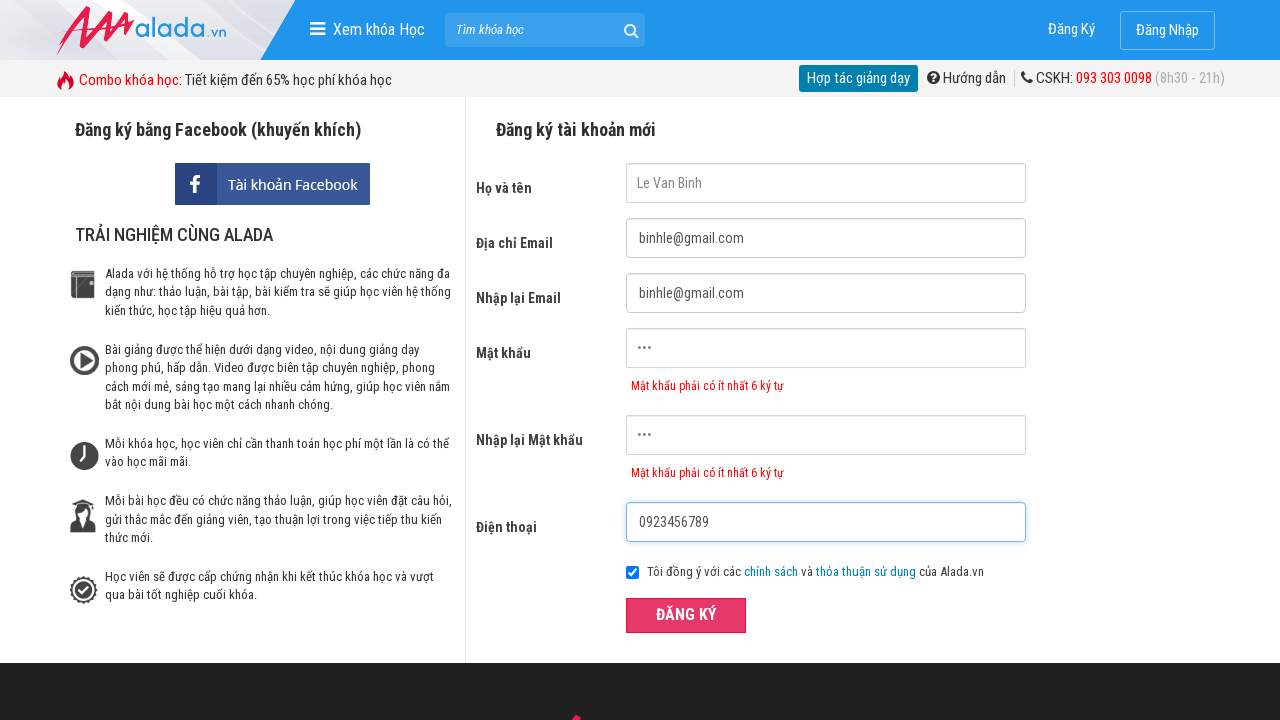

Verified password error message appeared: 'Mật khẩu phải có ít nhất 6 ký tự'
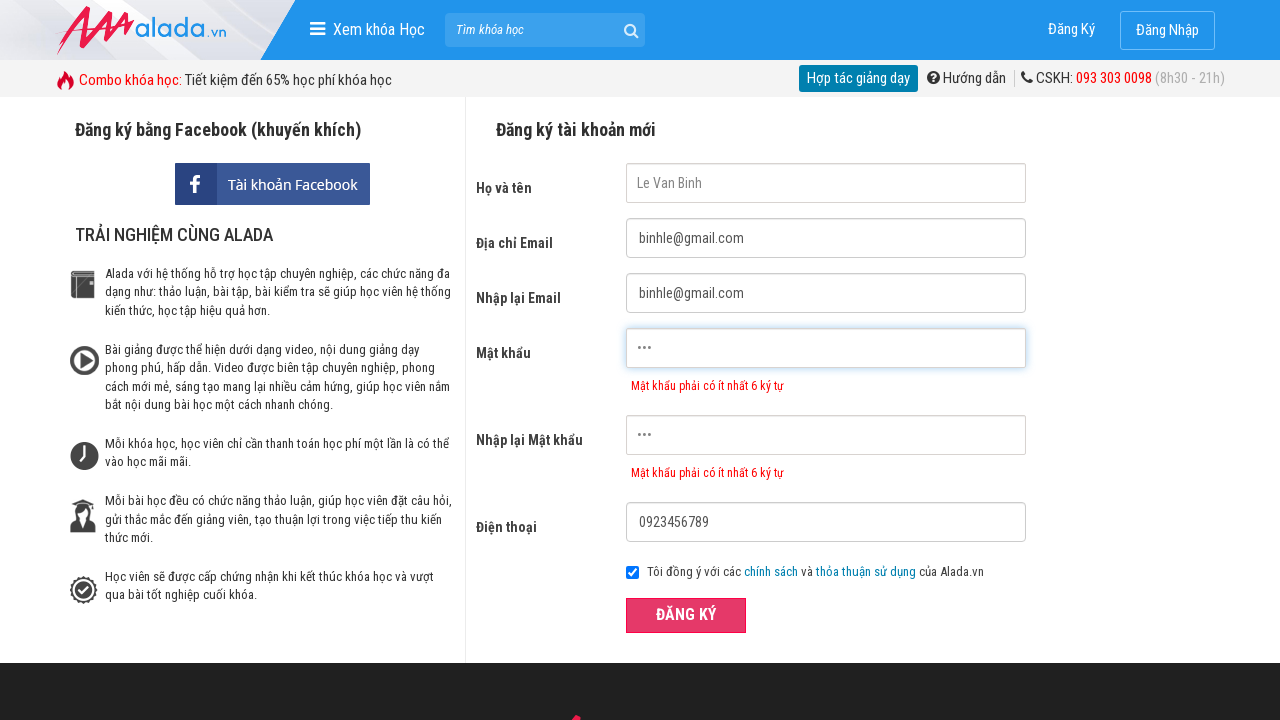

Verified confirm password error message appeared: 'Mật khẩu phải có ít nhất 6 ký tự'
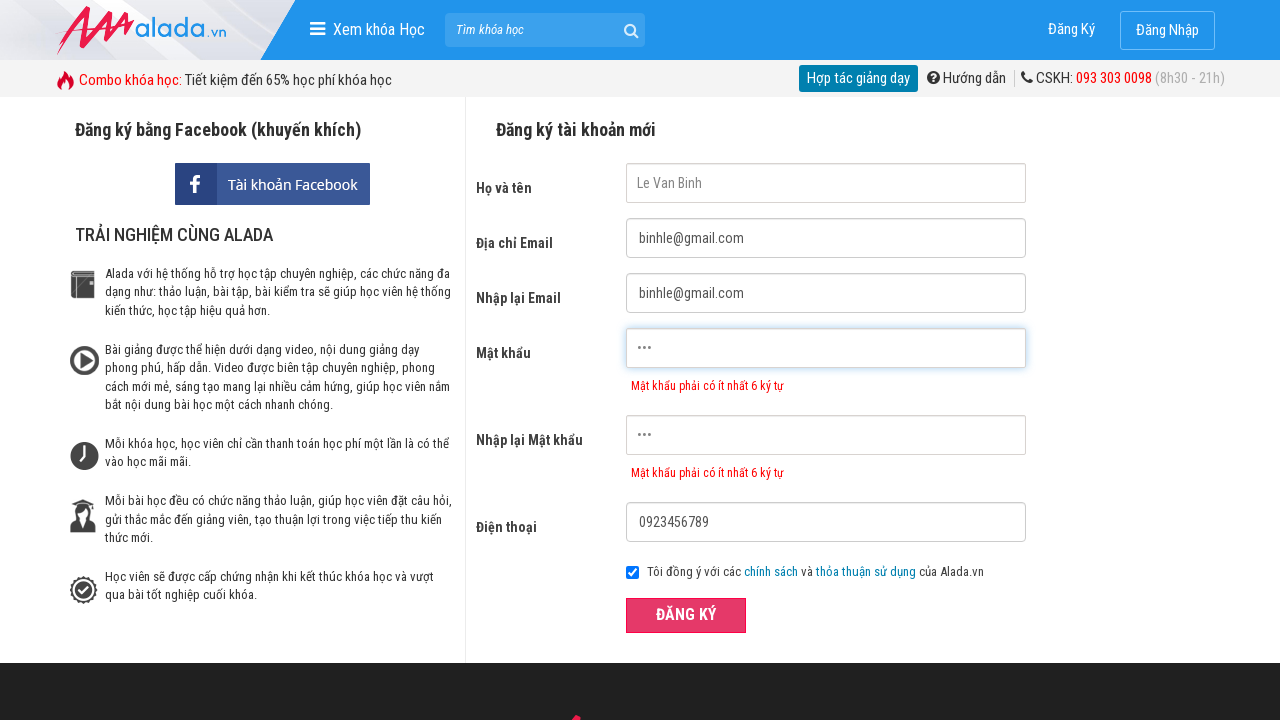

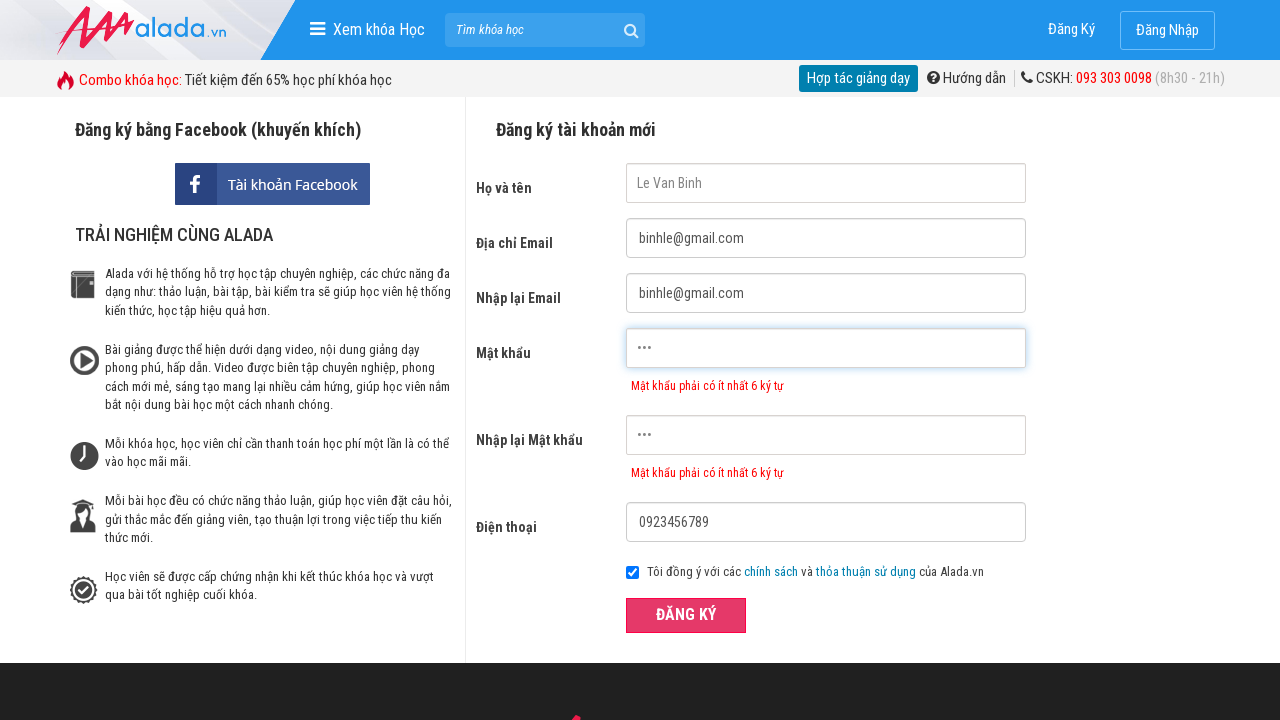